Tests form submission with space in the middle of firstname

Starting URL: http://testingchallenges.thetestingmap.org/index.php

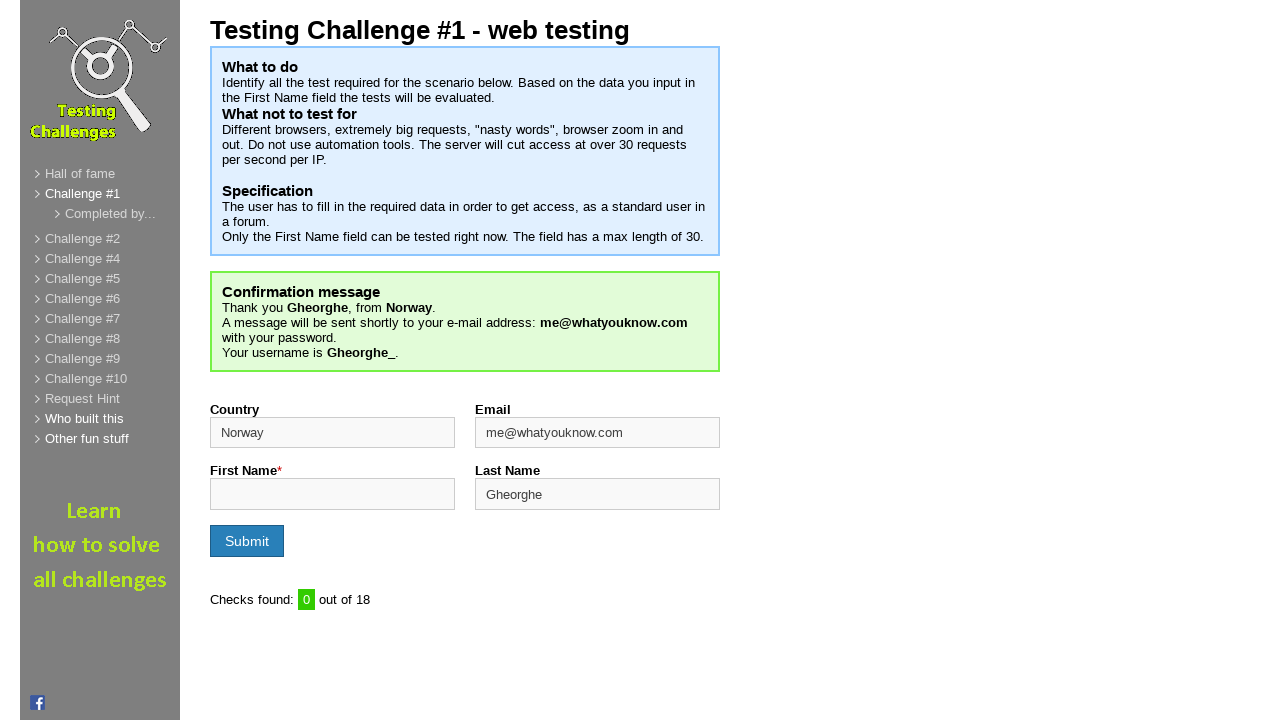

Filled firstname field with 'sdkfnlsd sss' (text with space in middle) on #firstname
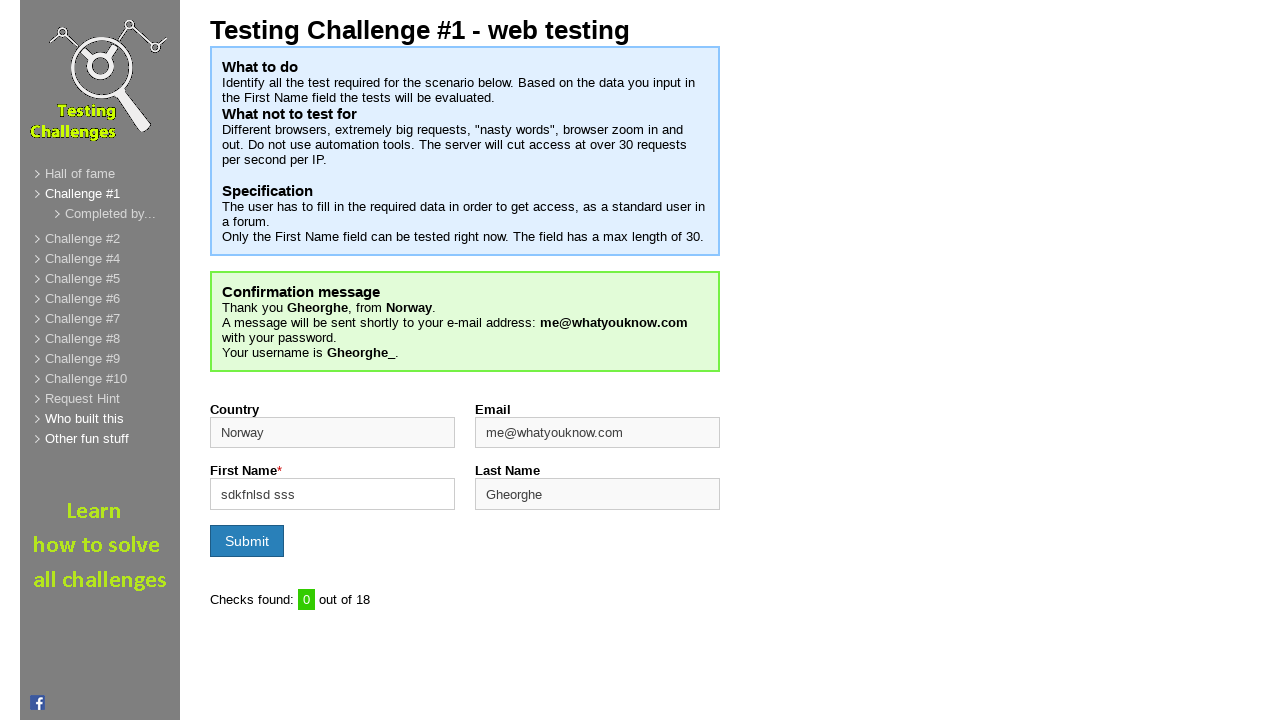

Clicked form submit button at (247, 541) on input[name='formSubmit']
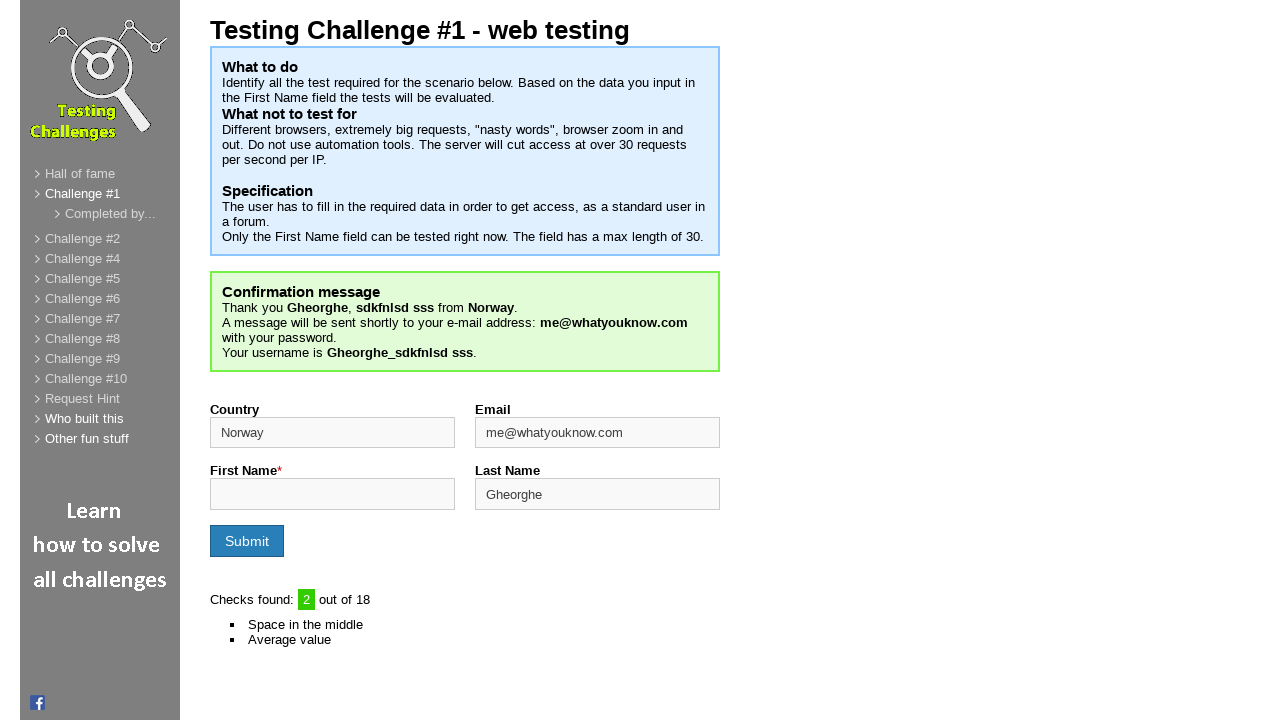

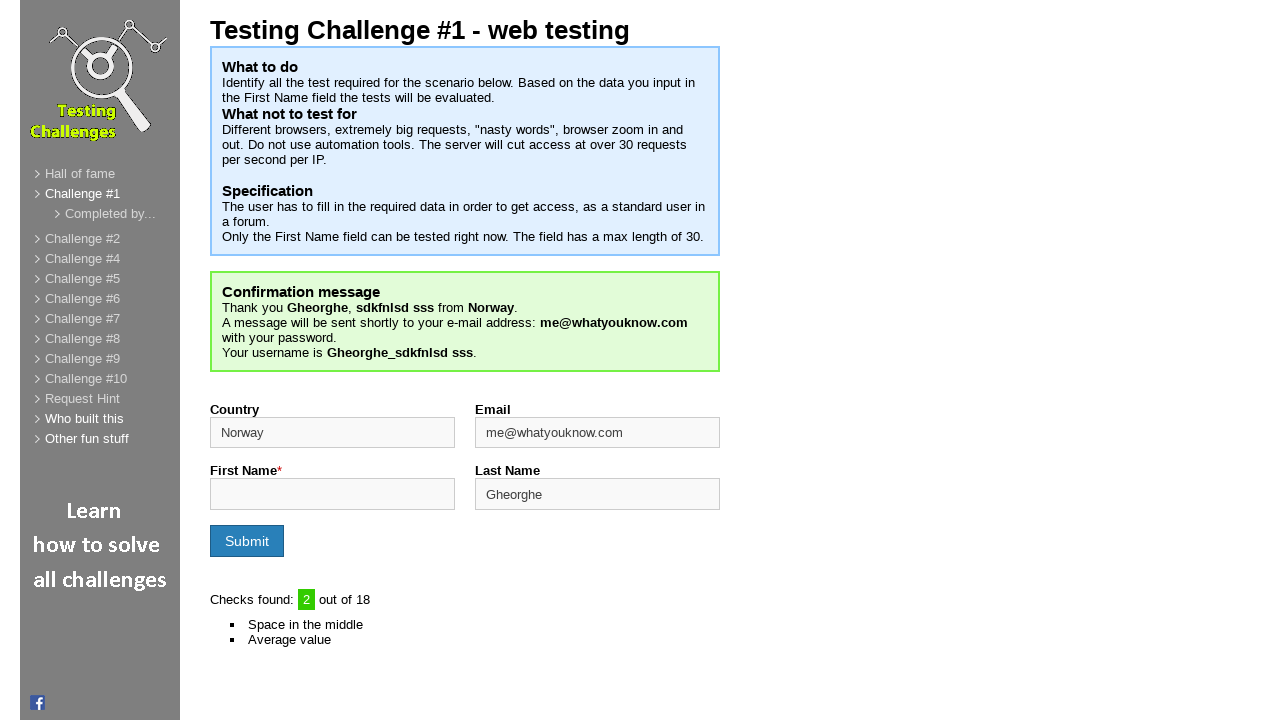